Tests that clicking Clear completed removes all completed items from the list

Starting URL: https://demo.playwright.dev/todomvc

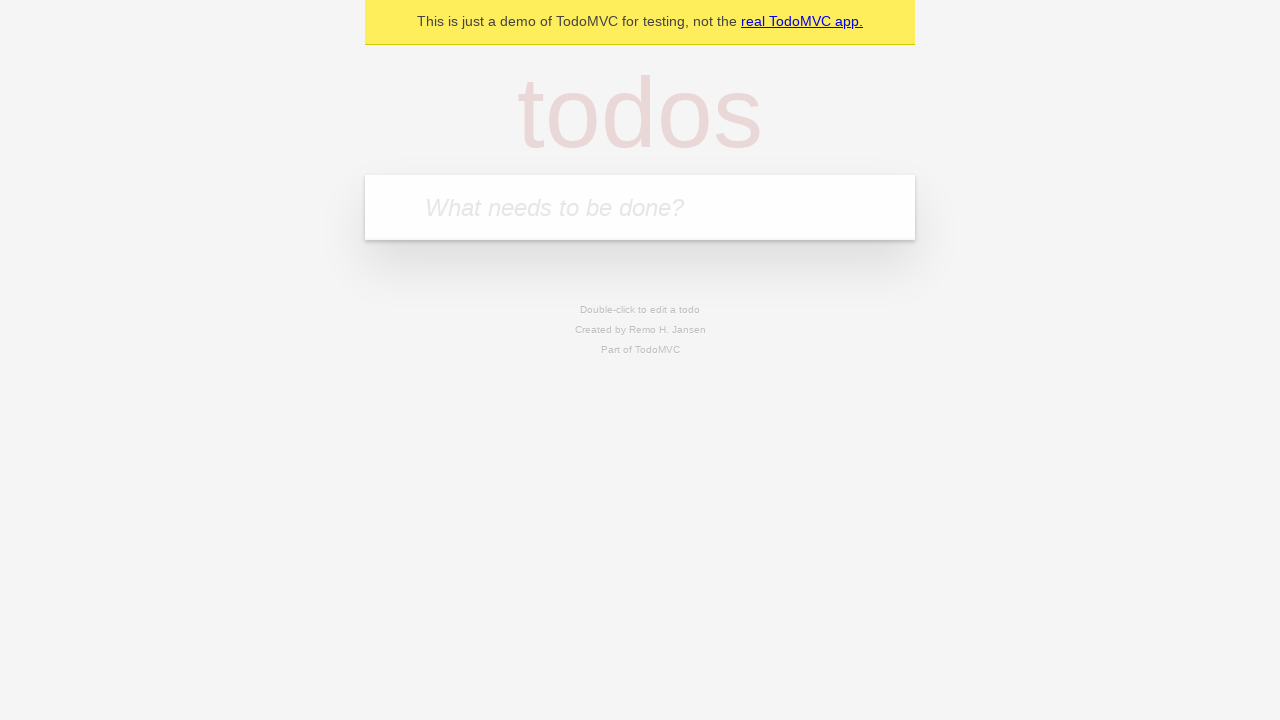

Filled todo input with 'buy some cheese' on internal:attr=[placeholder="What needs to be done?"i]
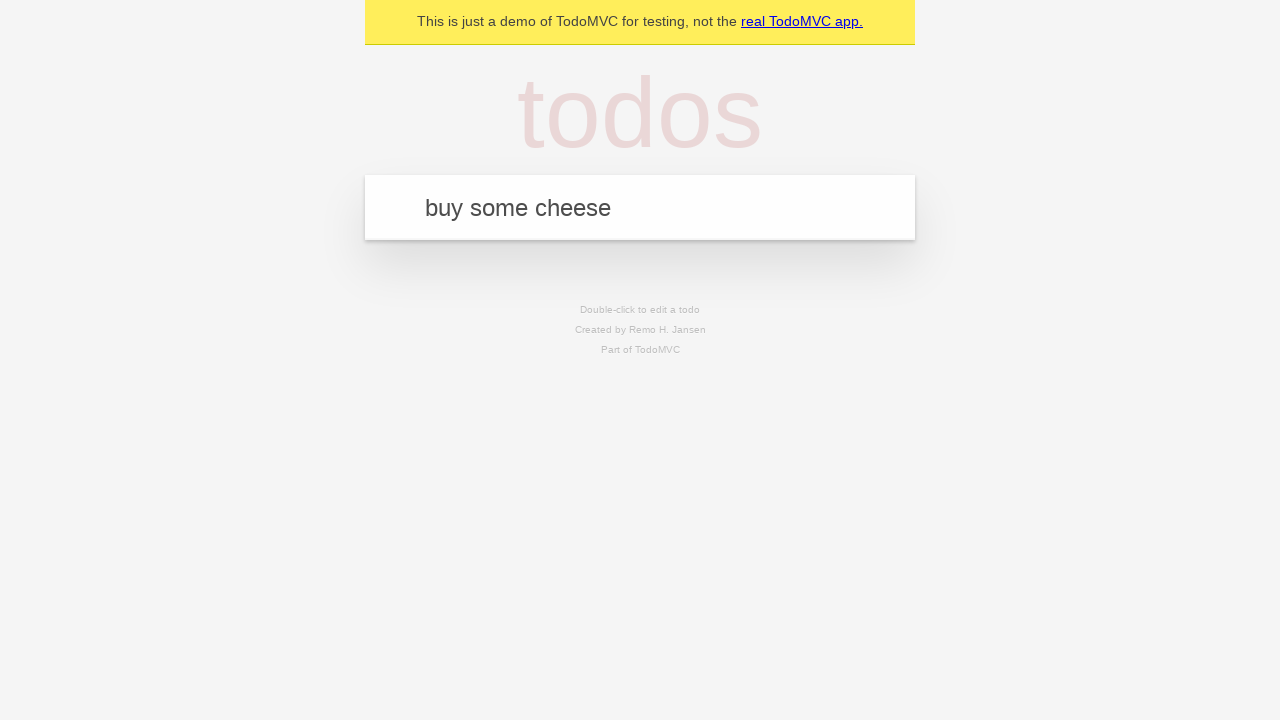

Pressed Enter to add first todo item on internal:attr=[placeholder="What needs to be done?"i]
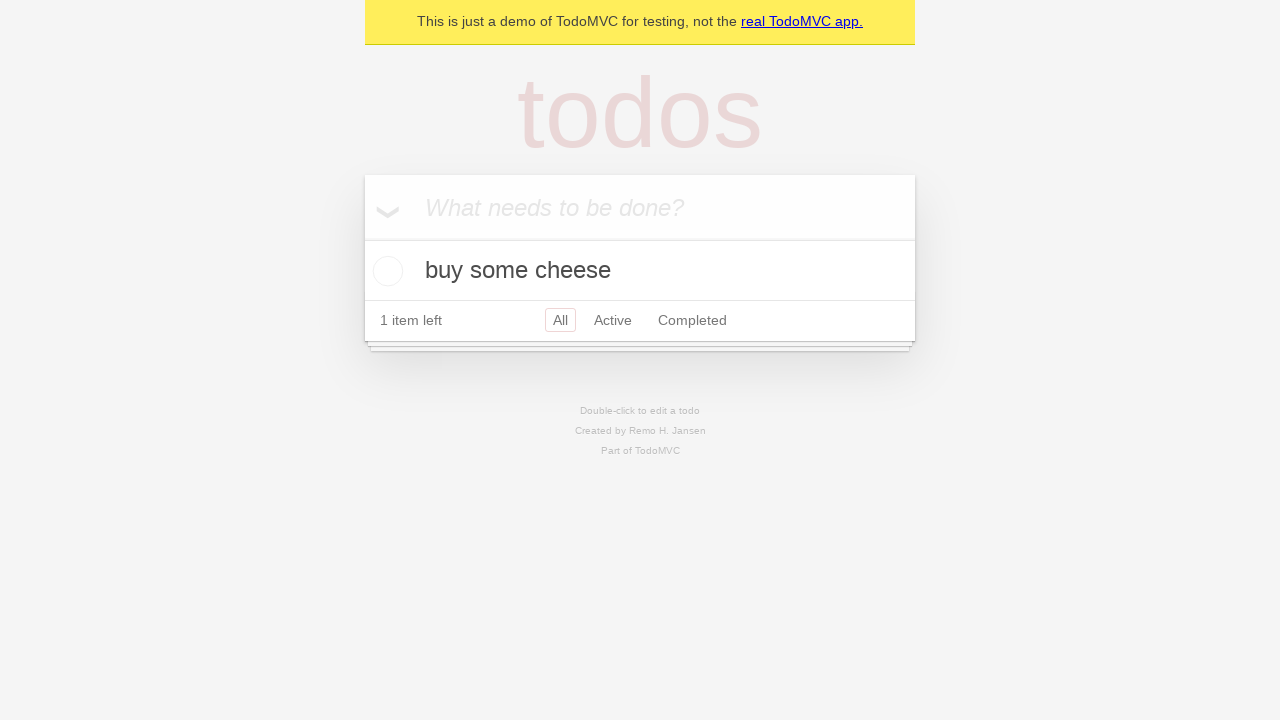

Filled todo input with 'feed the cat' on internal:attr=[placeholder="What needs to be done?"i]
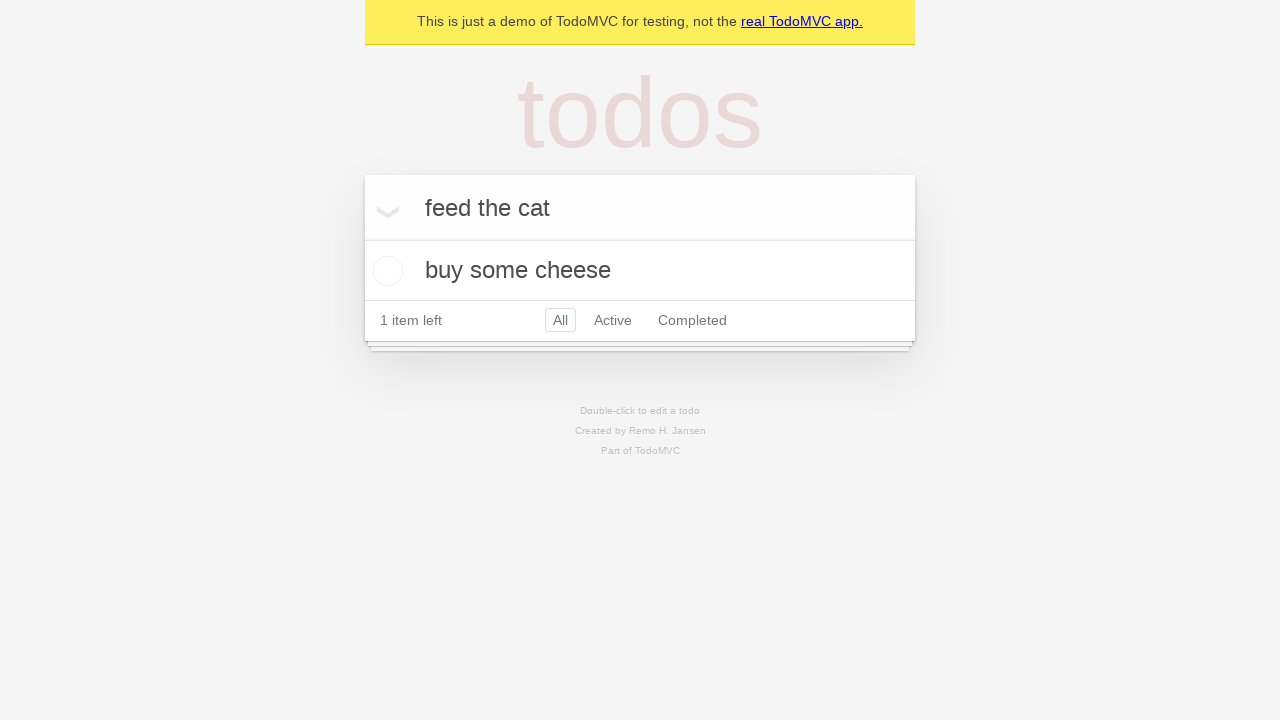

Pressed Enter to add second todo item on internal:attr=[placeholder="What needs to be done?"i]
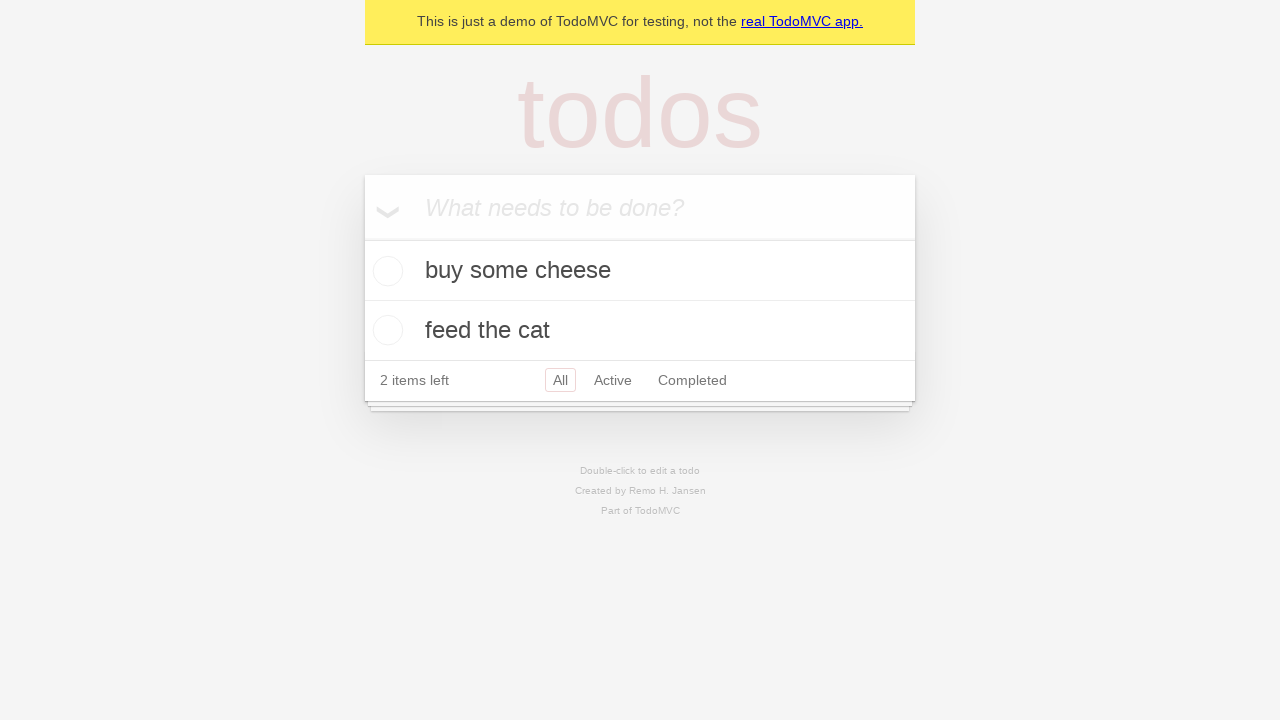

Filled todo input with 'book a doctors appointment' on internal:attr=[placeholder="What needs to be done?"i]
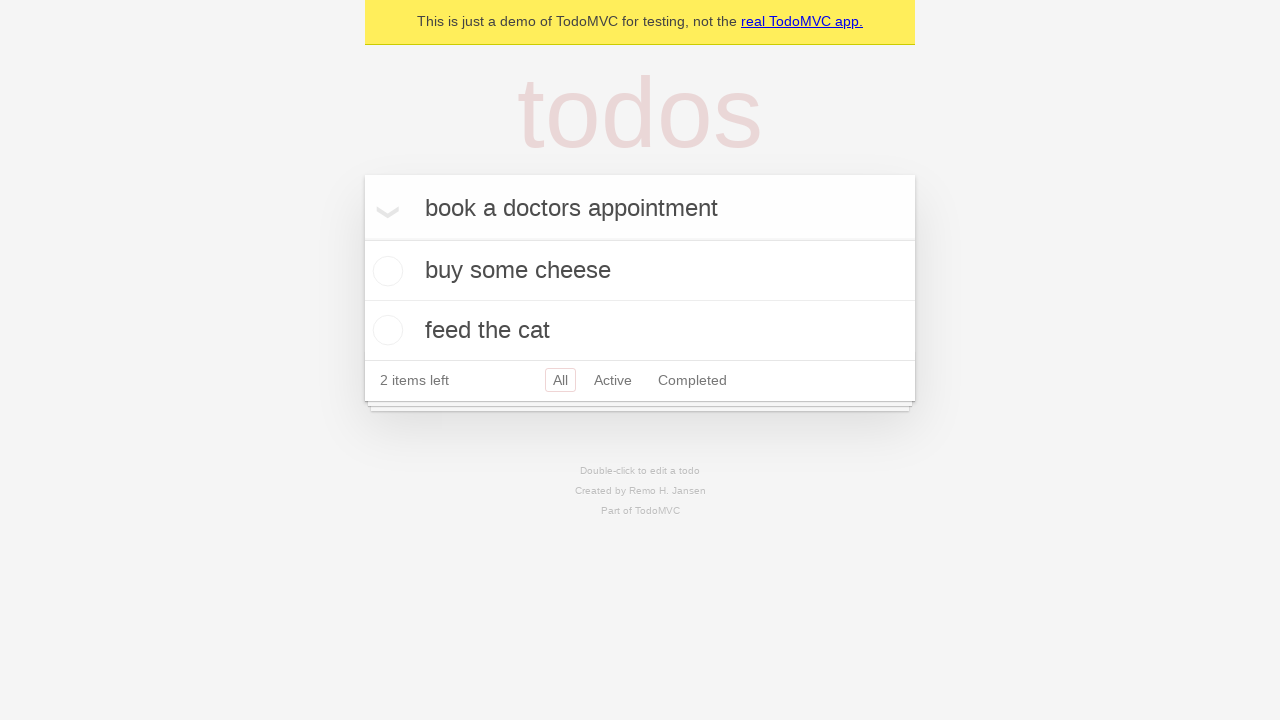

Pressed Enter to add third todo item on internal:attr=[placeholder="What needs to be done?"i]
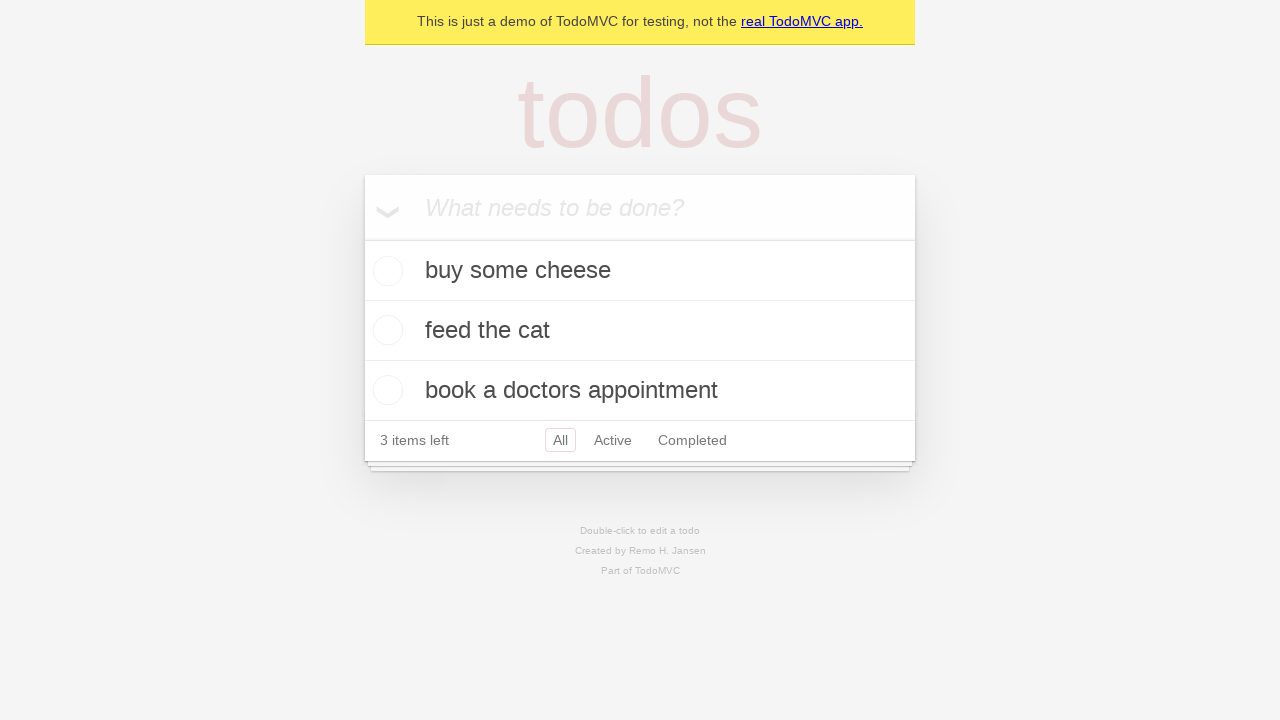

Checked the second todo item as completed at (385, 330) on internal:testid=[data-testid="todo-item"s] >> nth=1 >> internal:role=checkbox
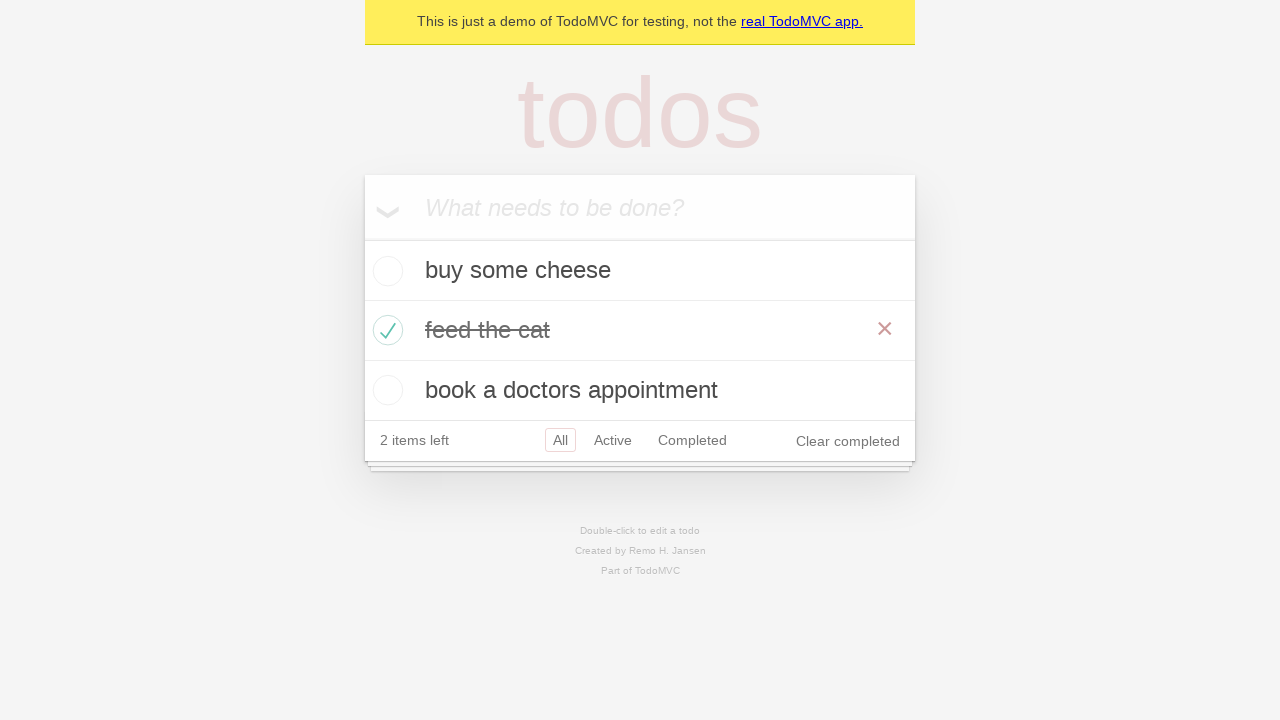

Clicked 'Clear completed' button to remove completed items at (848, 441) on internal:role=button[name="Clear completed"i]
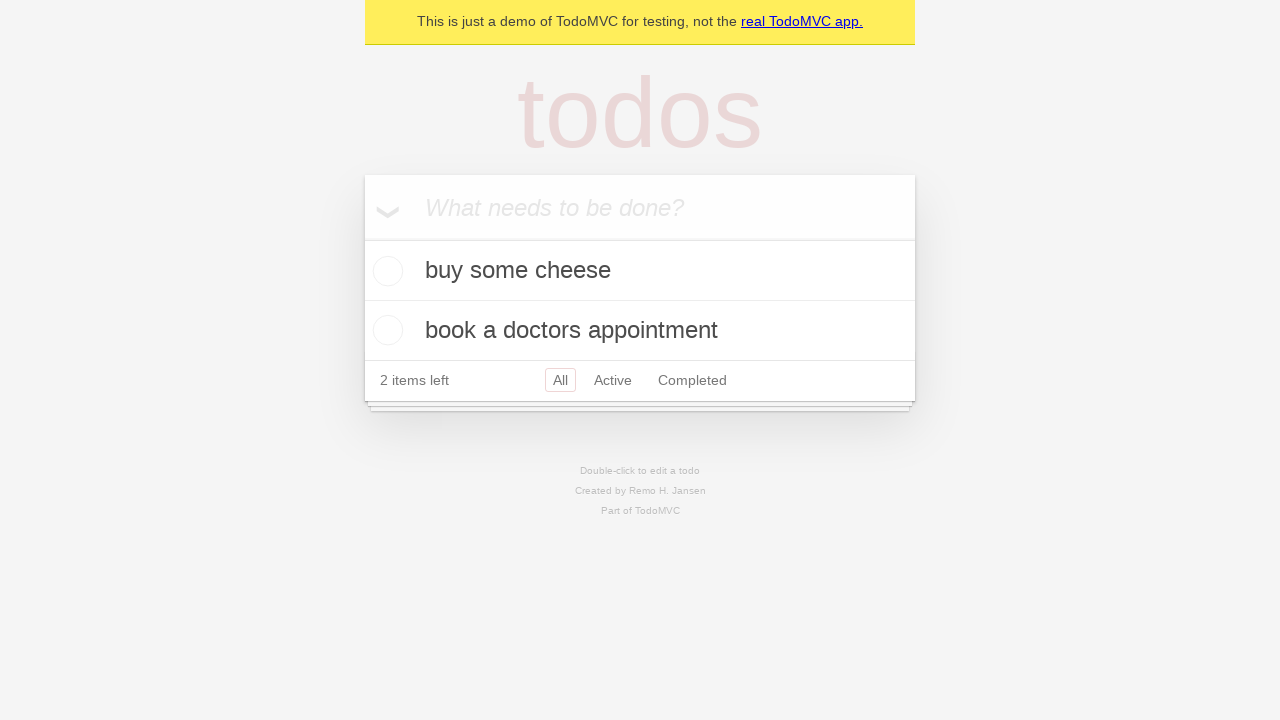

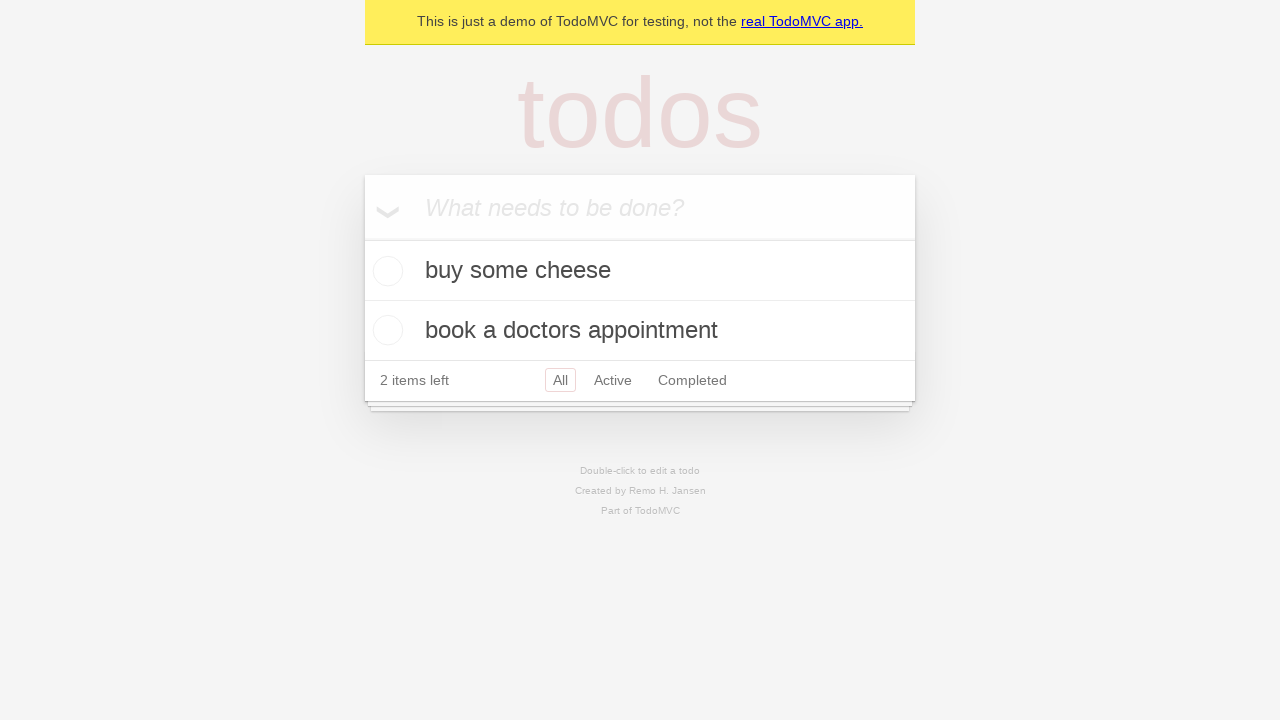